Tests a form submission by extracting an attribute value, calculating a result, filling the answer field, selecting checkbox and radio options, and submitting the form

Starting URL: http://suninjuly.github.io/get_attribute.html

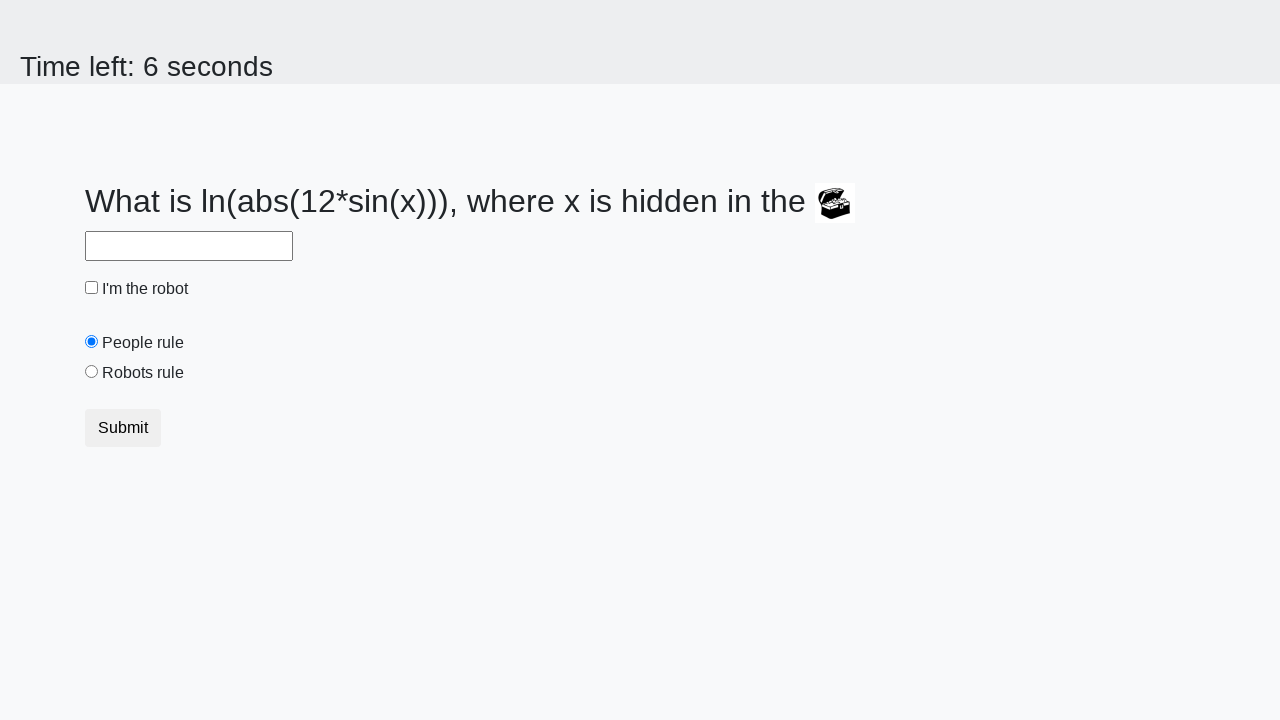

Located treasure element with valuex attribute
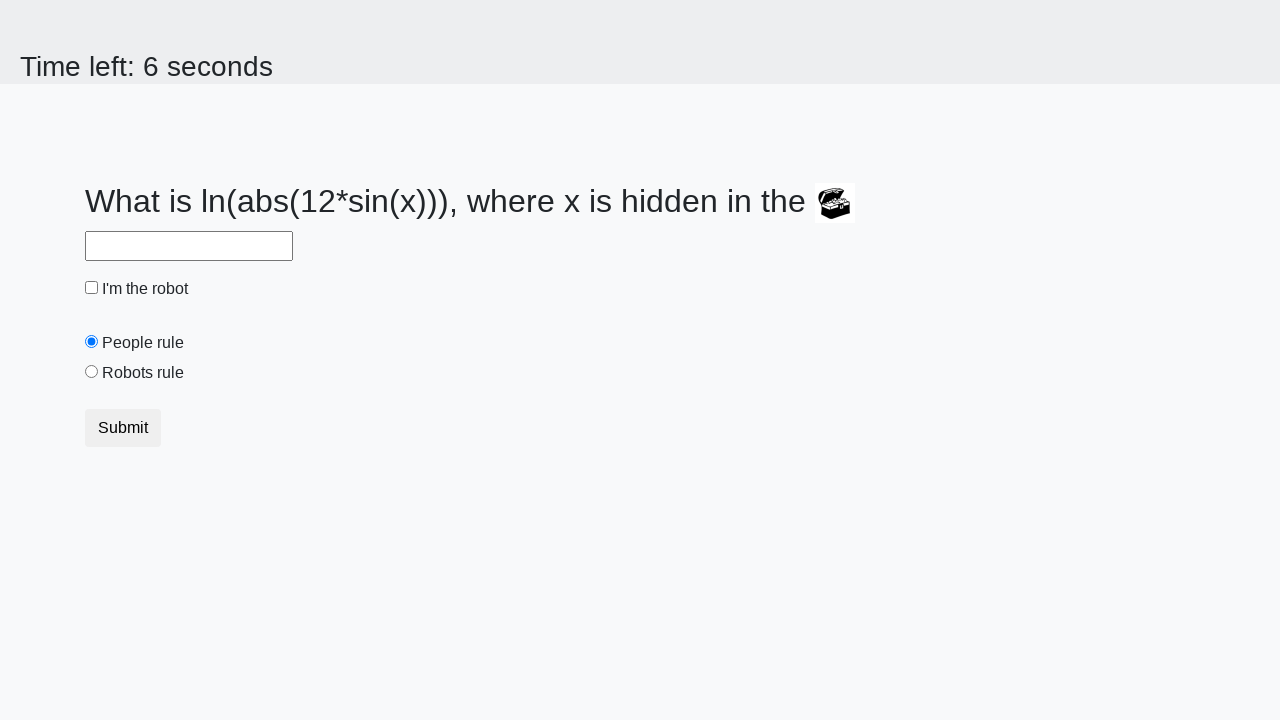

Extracted valuex attribute value from treasure element
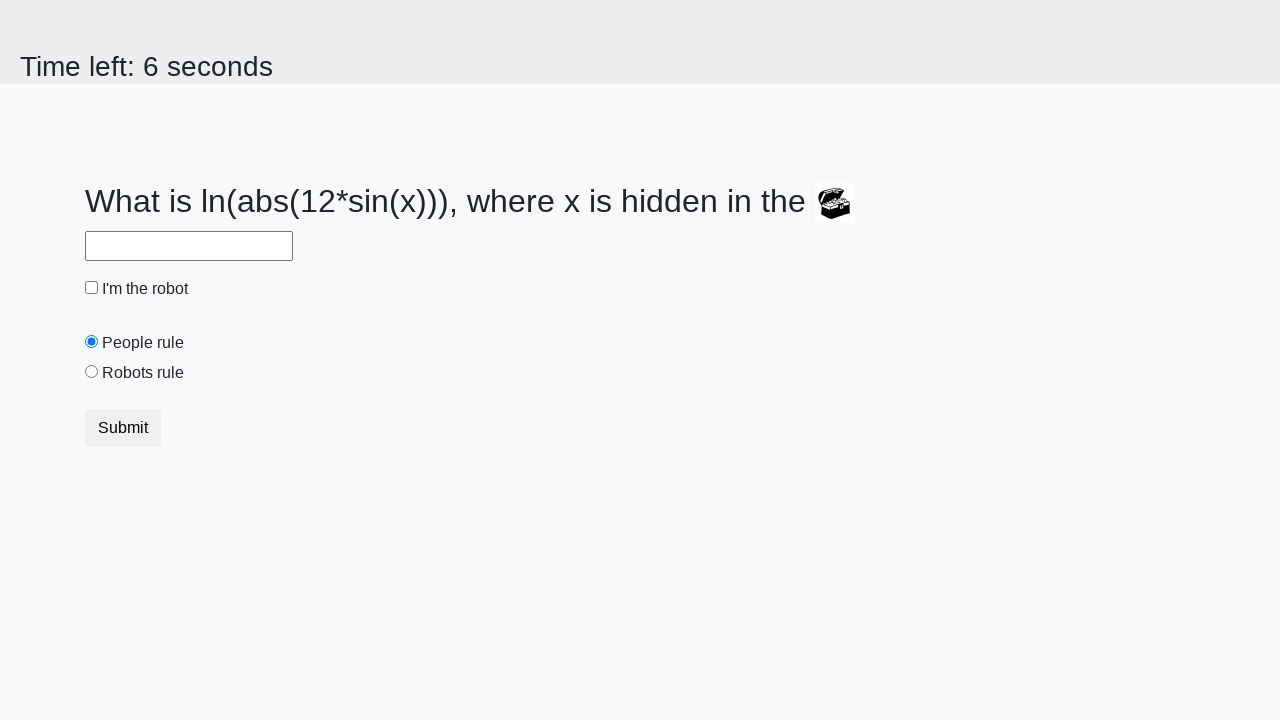

Calculated answer using formula: log(abs(12*sin(604))) = 2.166330754658064
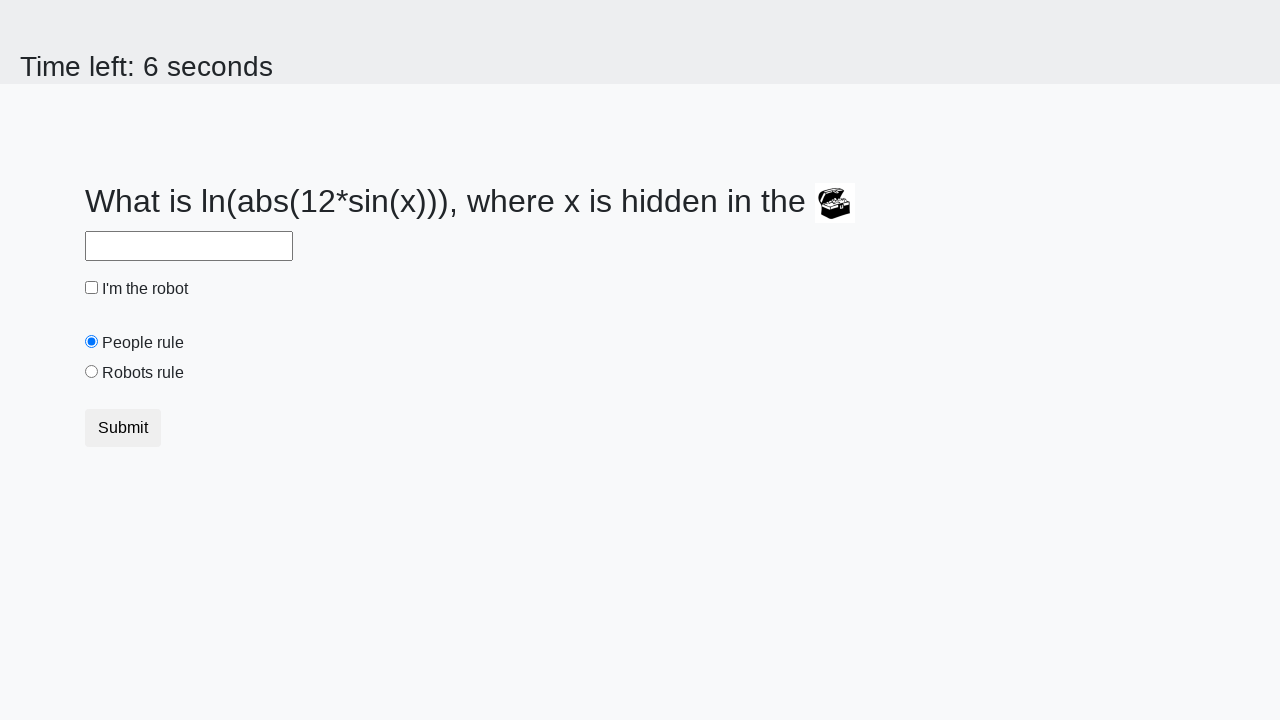

Filled answer field with calculated value: 2.166330754658064 on #answer
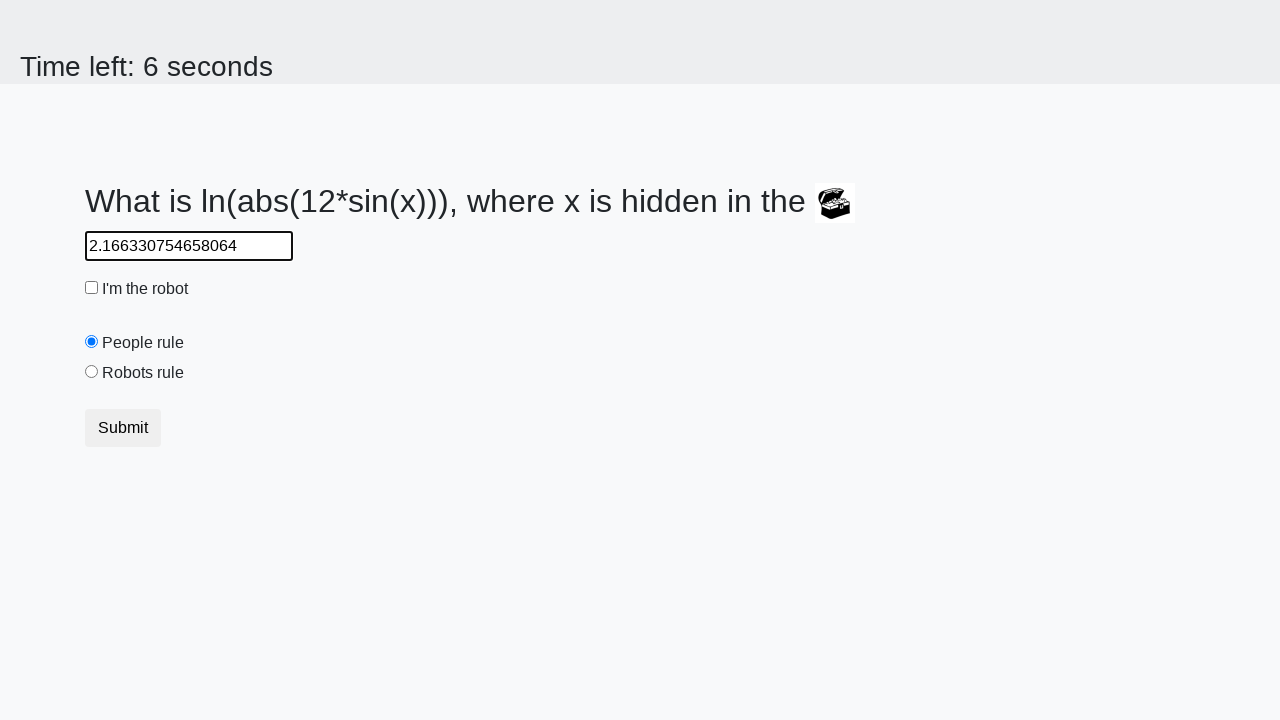

Clicked checkbox at (92, 288) on [type='checkbox']
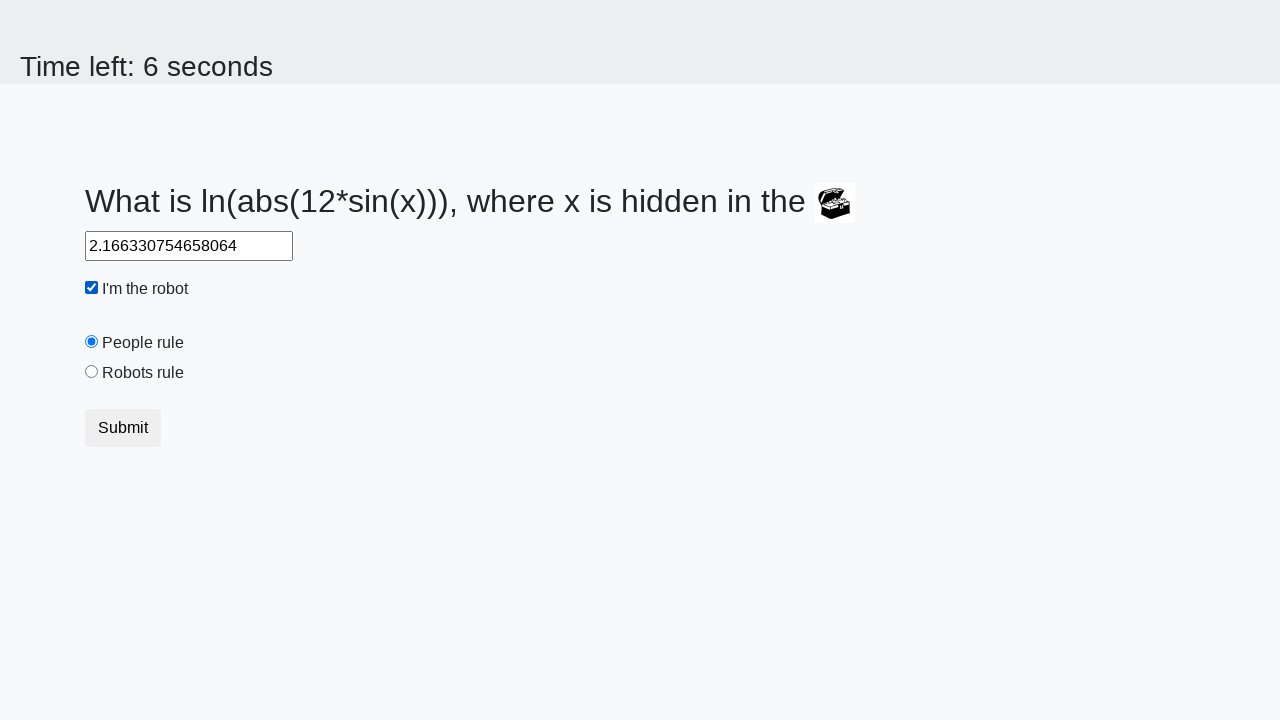

Selected robots radio button at (92, 372) on [value='robots']
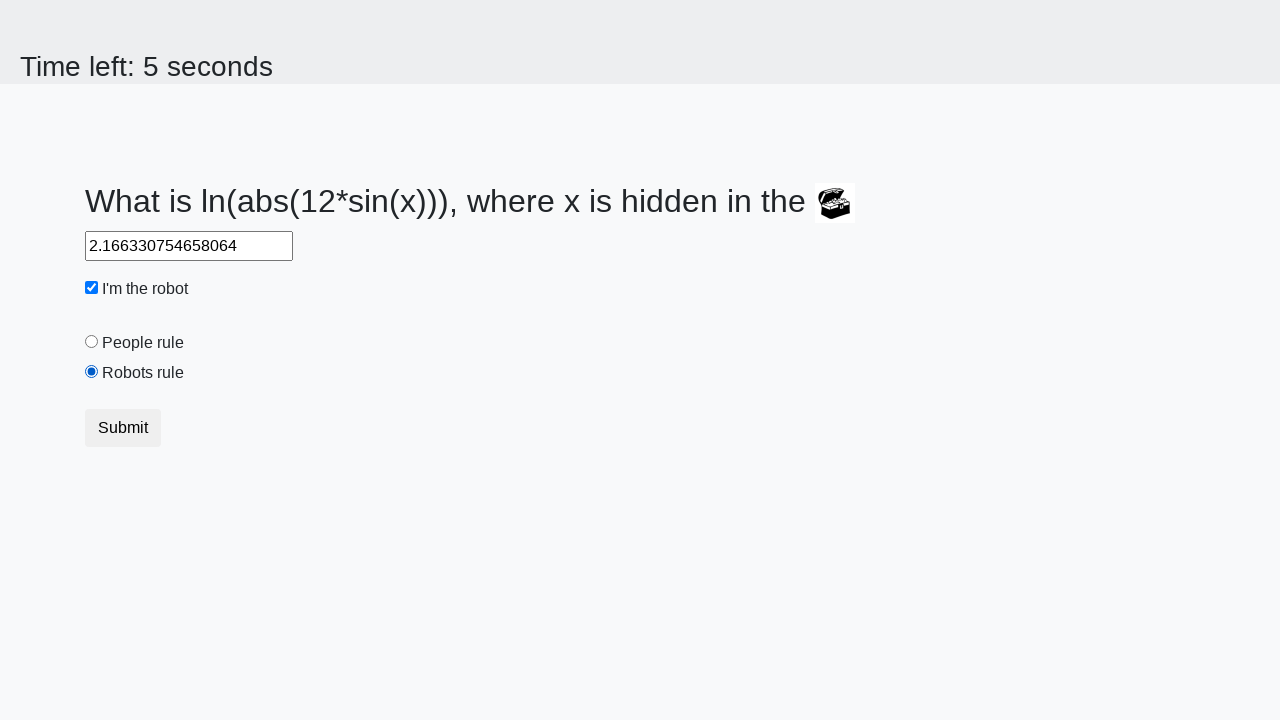

Clicked Submit button to submit form at (123, 428) on xpath=//button[text()='Submit']
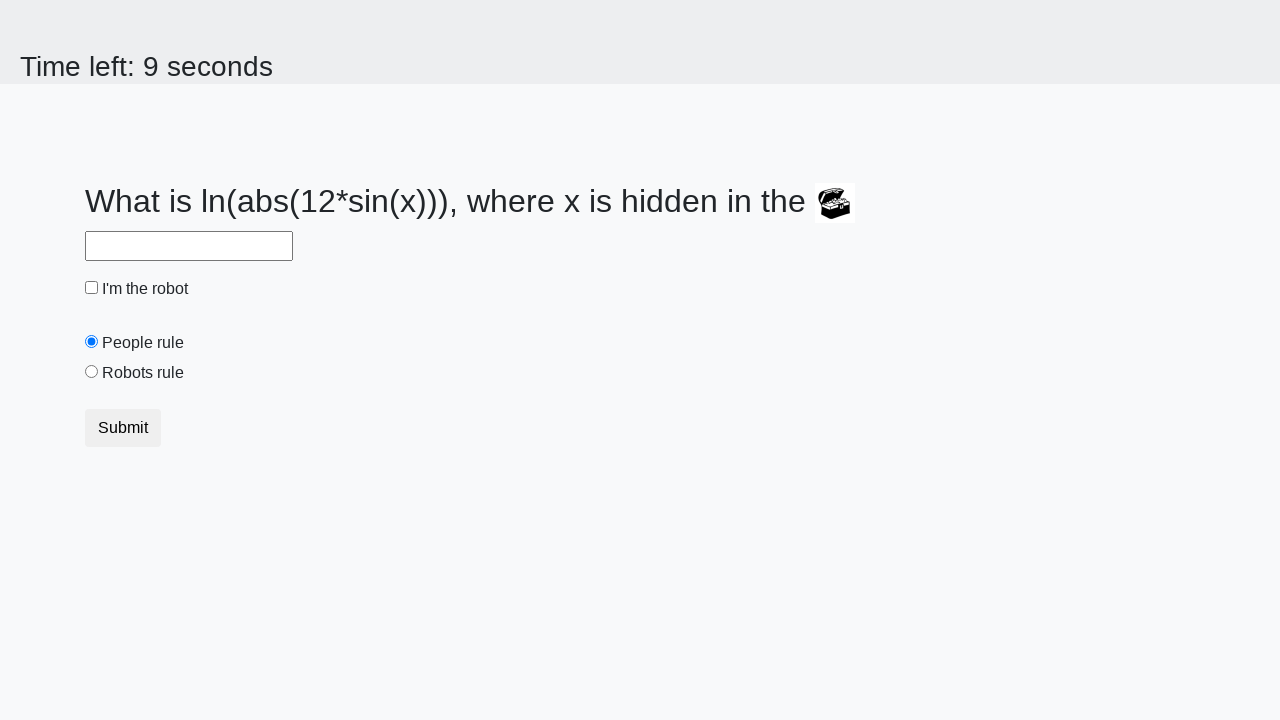

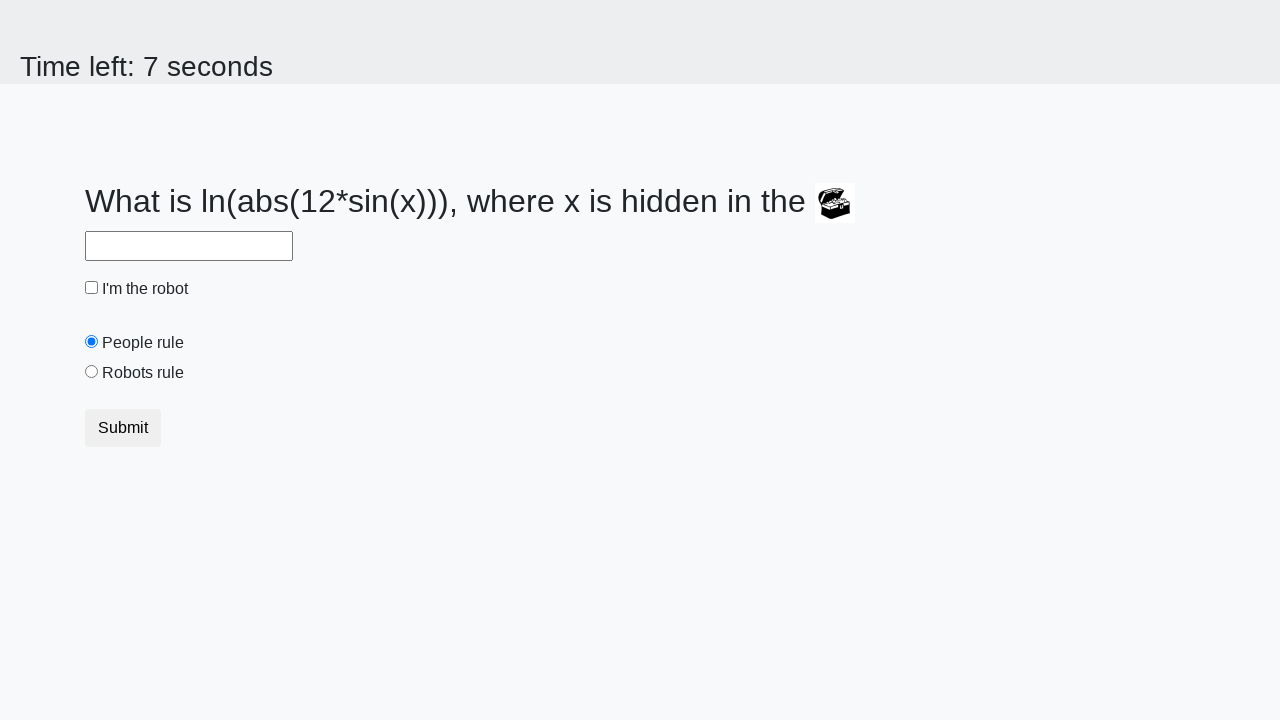